Tests login failure with correct username but incorrect password

Starting URL: https://www.saucedemo.com/

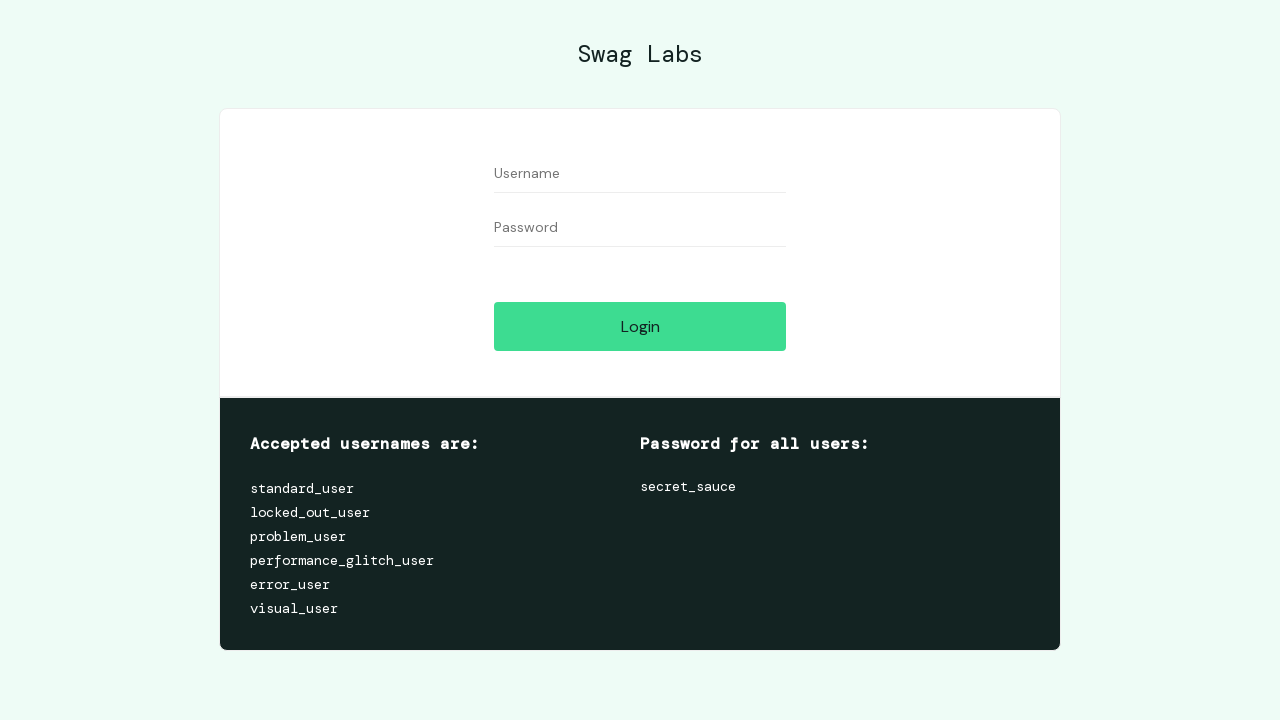

Clicked on username field at (640, 174) on input#user-name
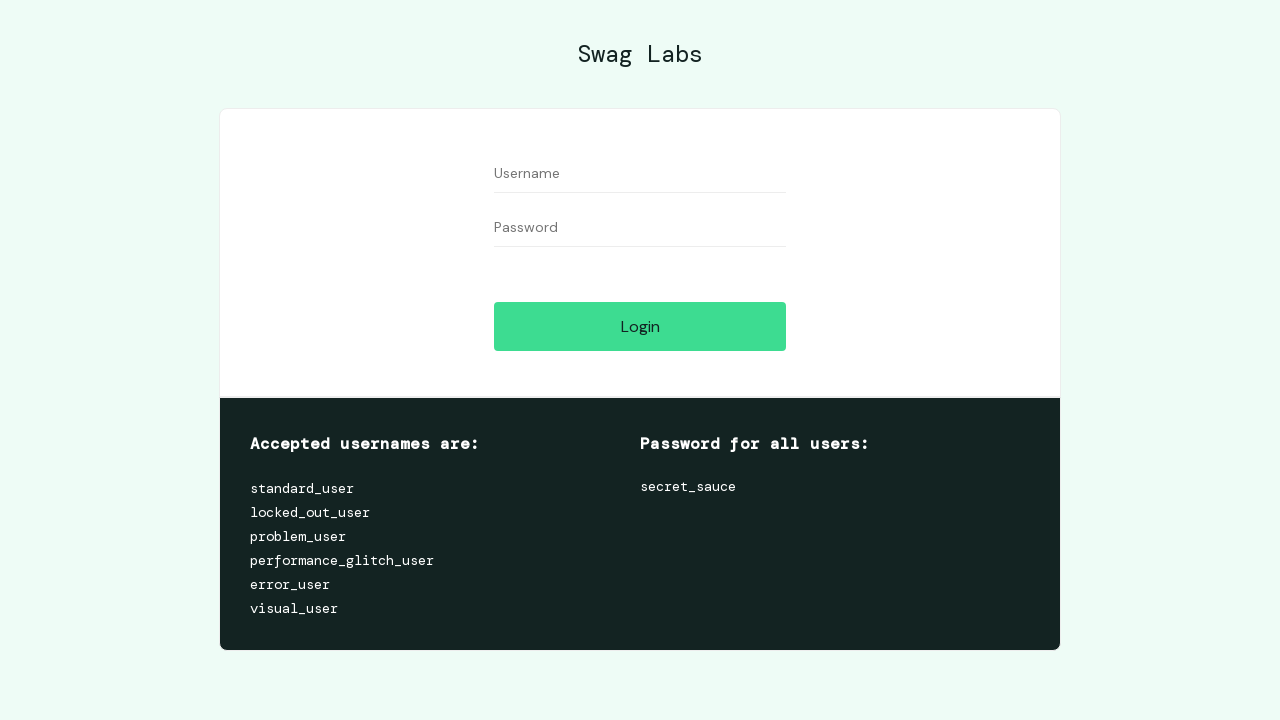

Selected all text in username field
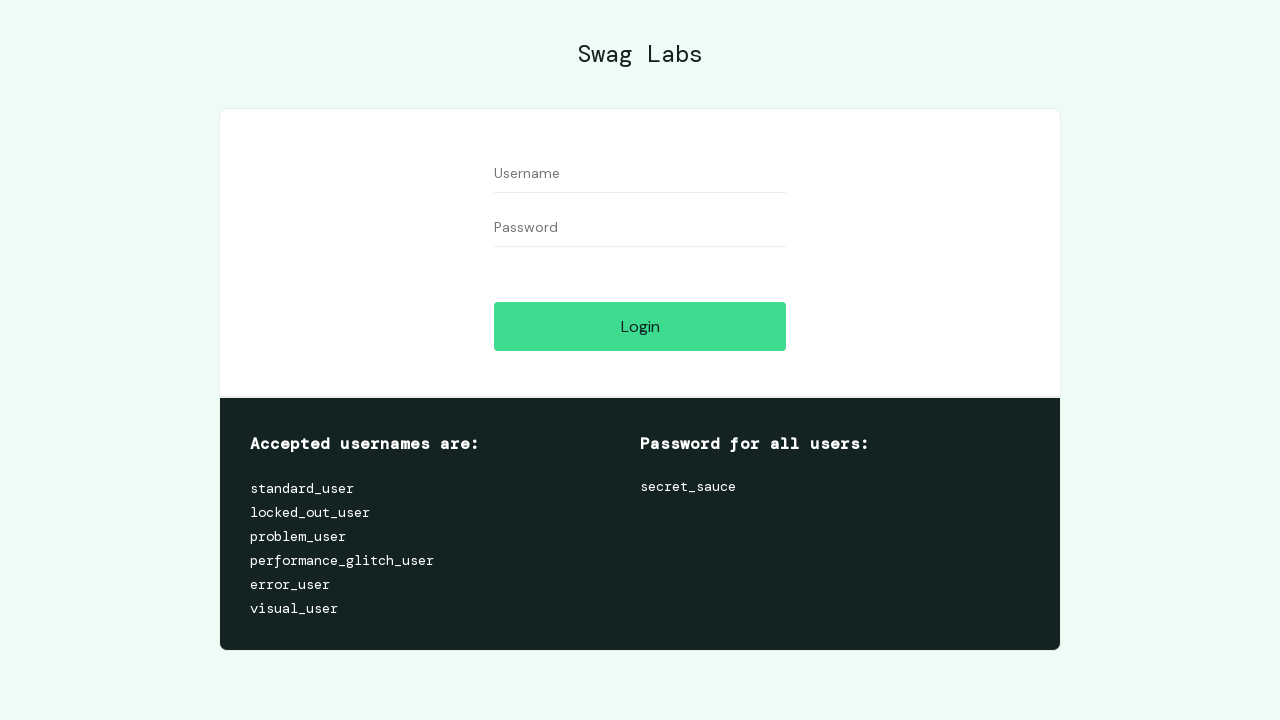

Cleared username field
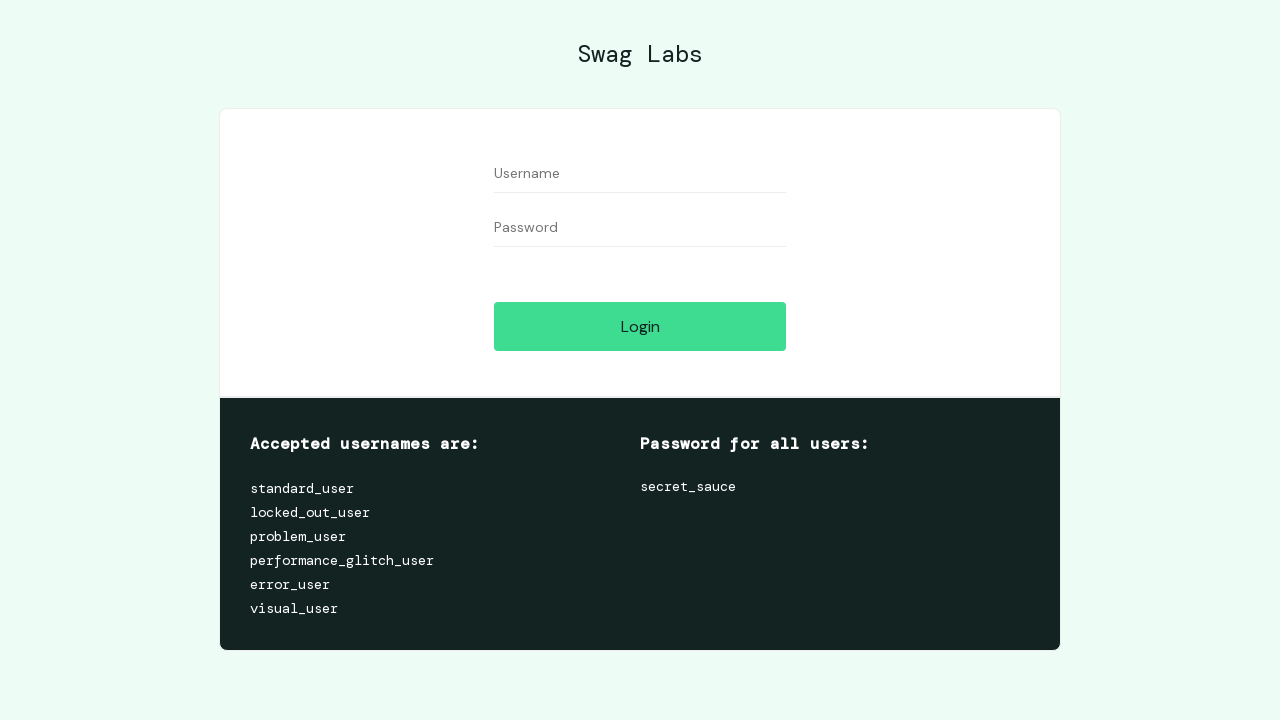

Clicked on password field at (640, 228) on input#password
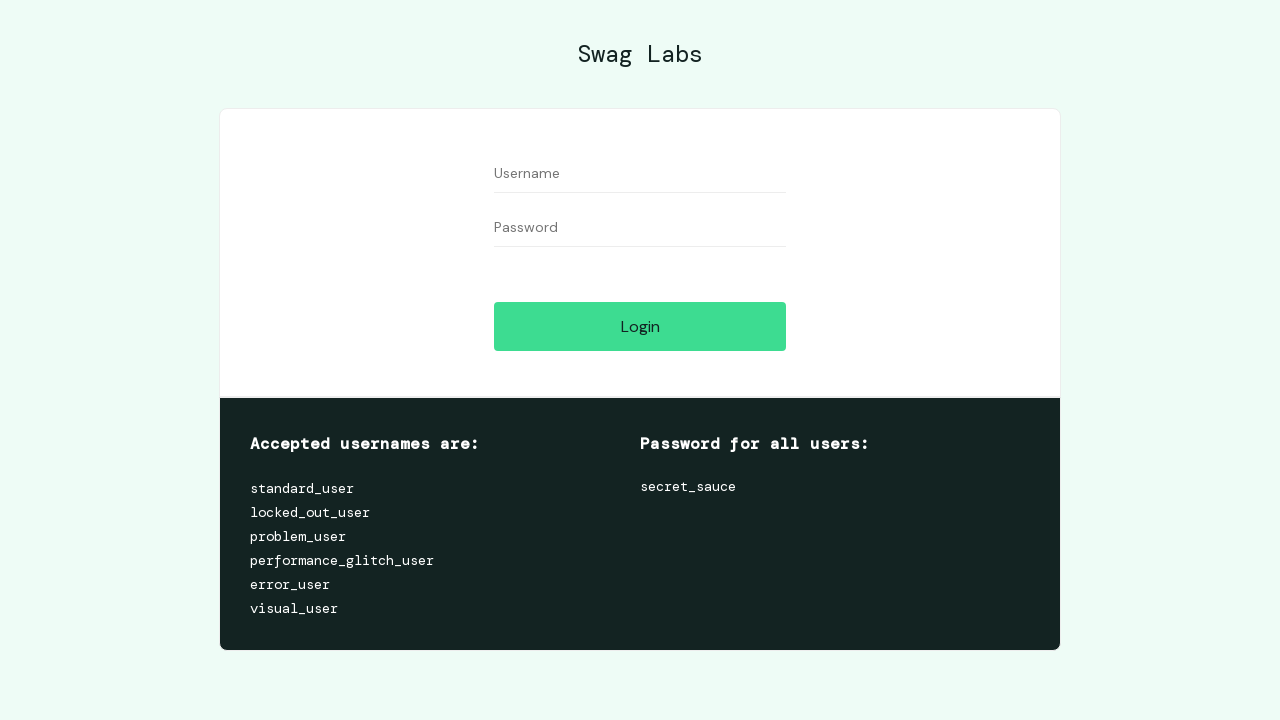

Selected all text in password field
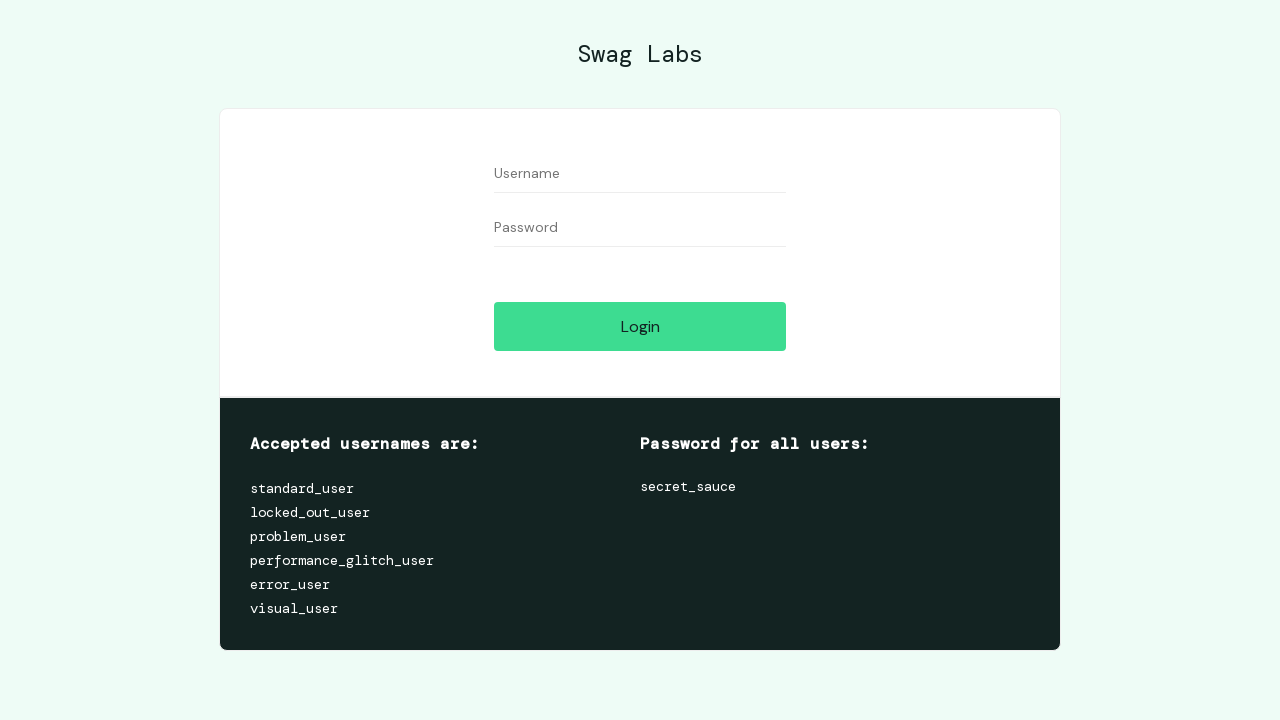

Cleared password field
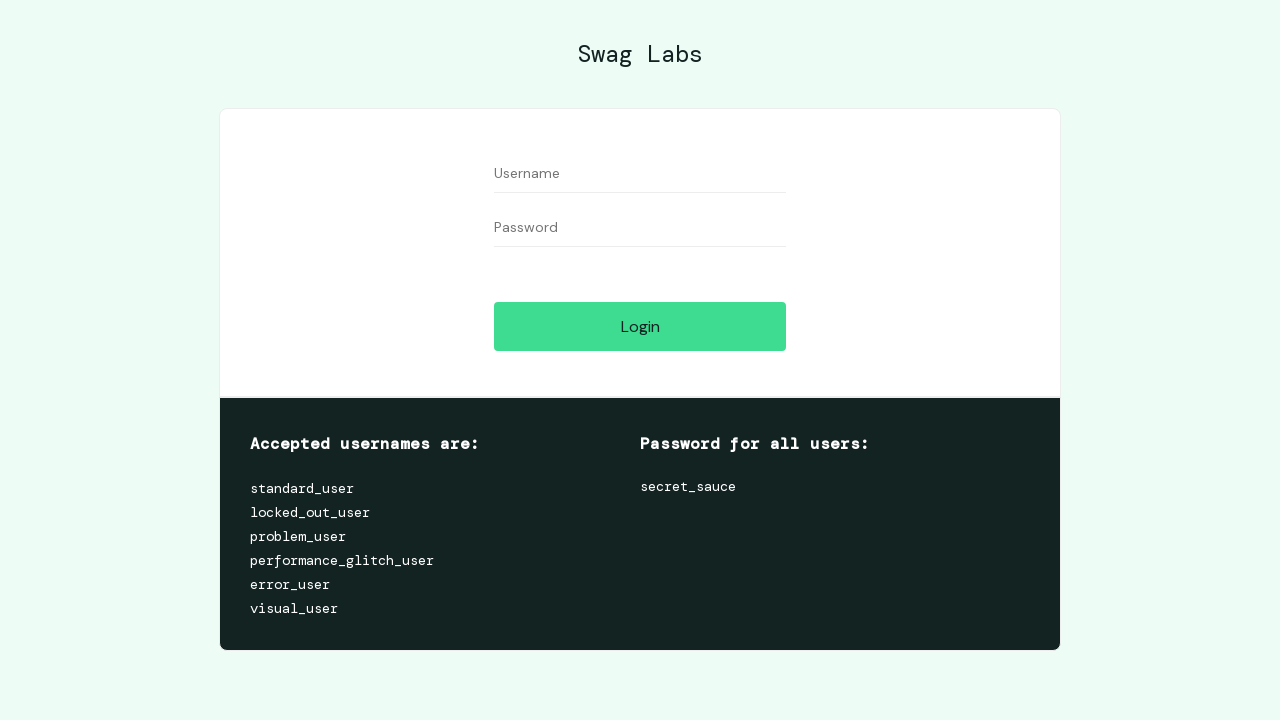

Entered correct username 'standard_user' on input#user-name
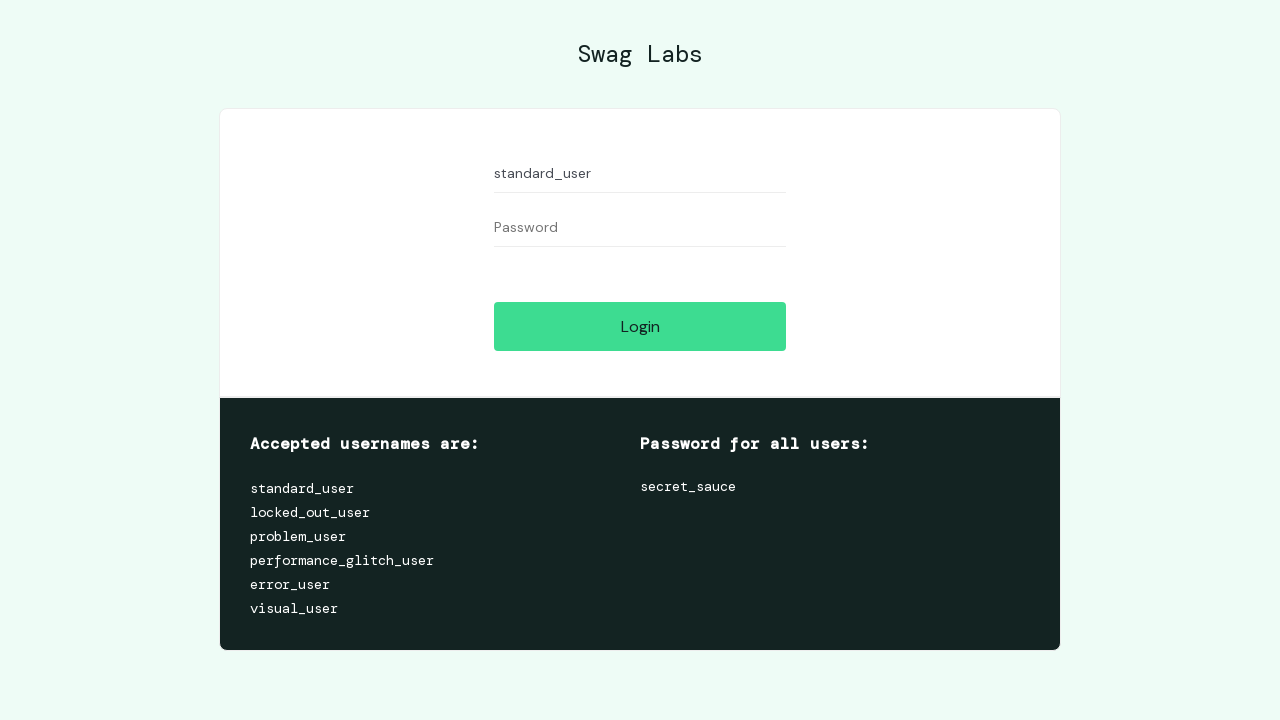

Entered incorrect password 'sentret_sows' on input#password
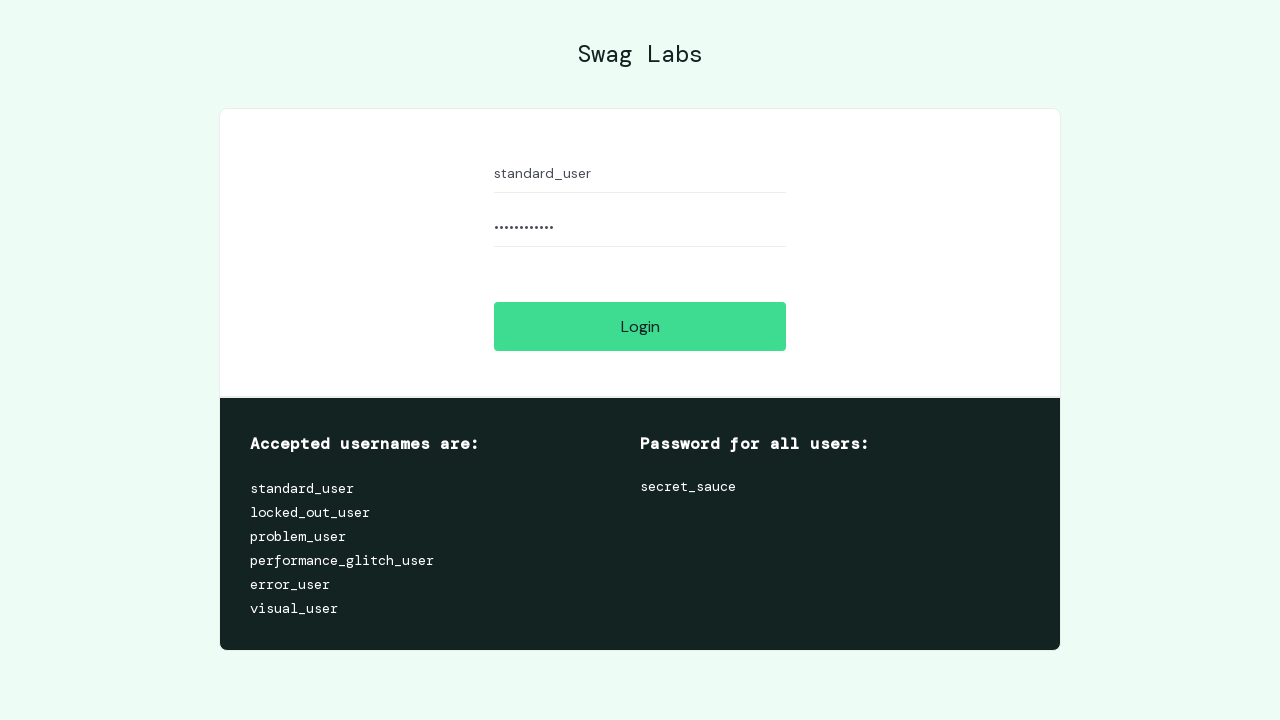

Clicked login button to attempt login at (640, 326) on #login-button
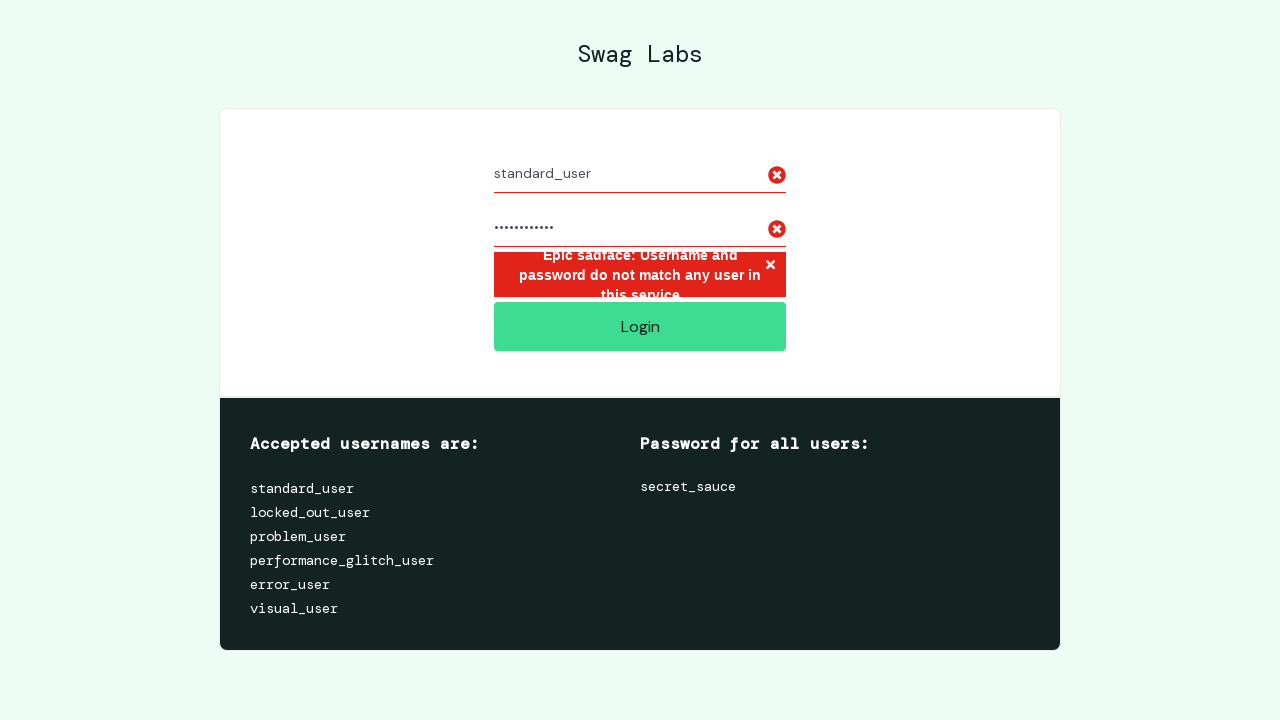

Error message appeared confirming login failure with incorrect password
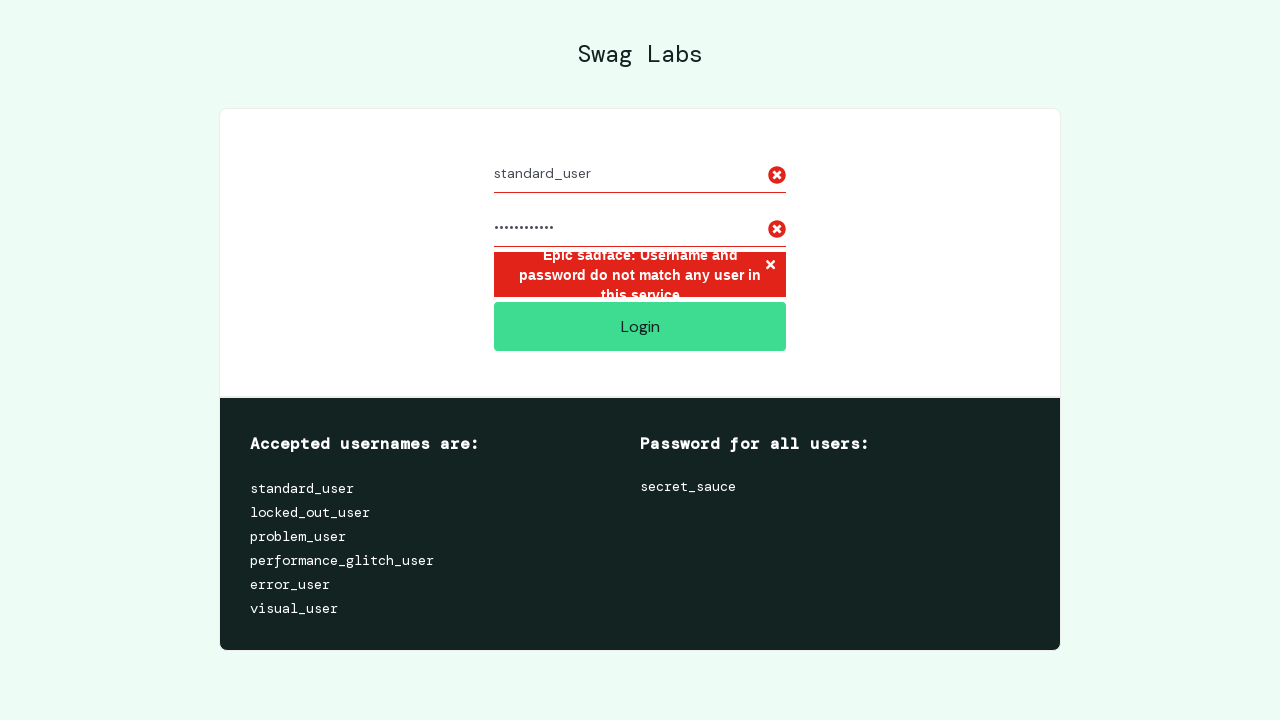

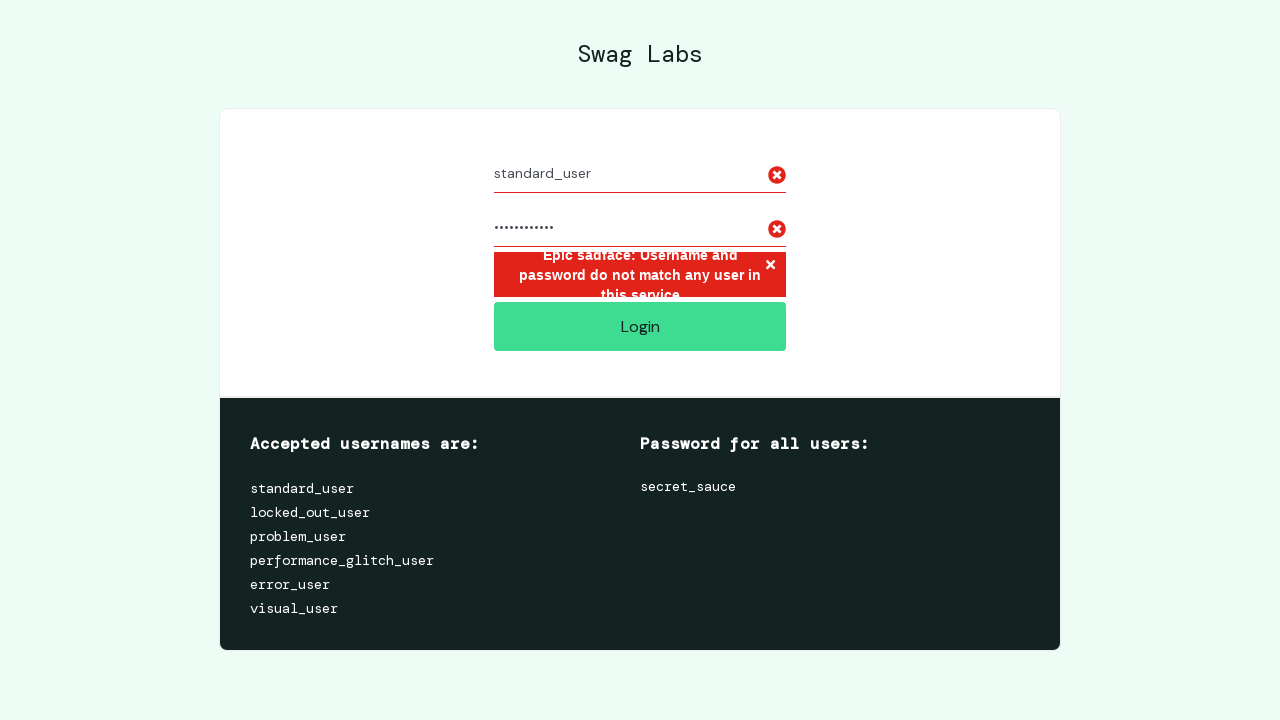